Tests the search/filter functionality on an offers page by entering "Rice" in the search field and verifying that all displayed results contain "Rice"

Starting URL: https://rahulshettyacademy.com/seleniumPractise/#/offers

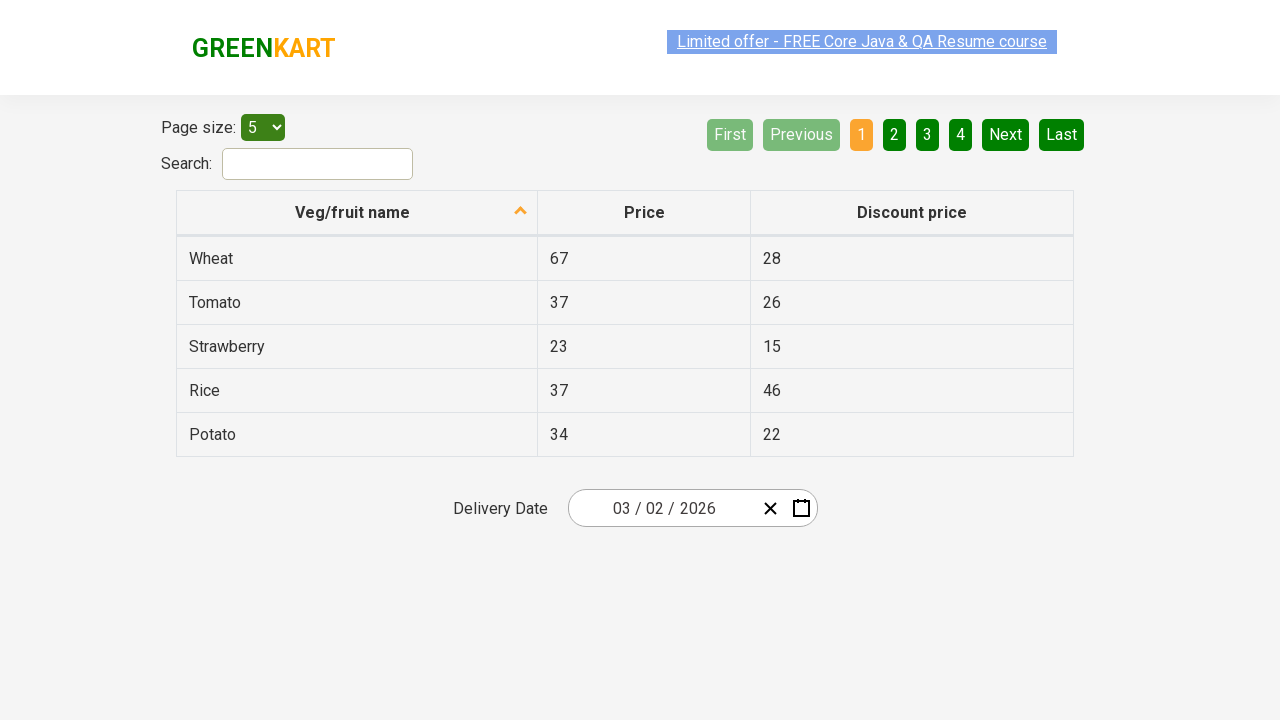

Filled search field with 'Rice' on #search-field
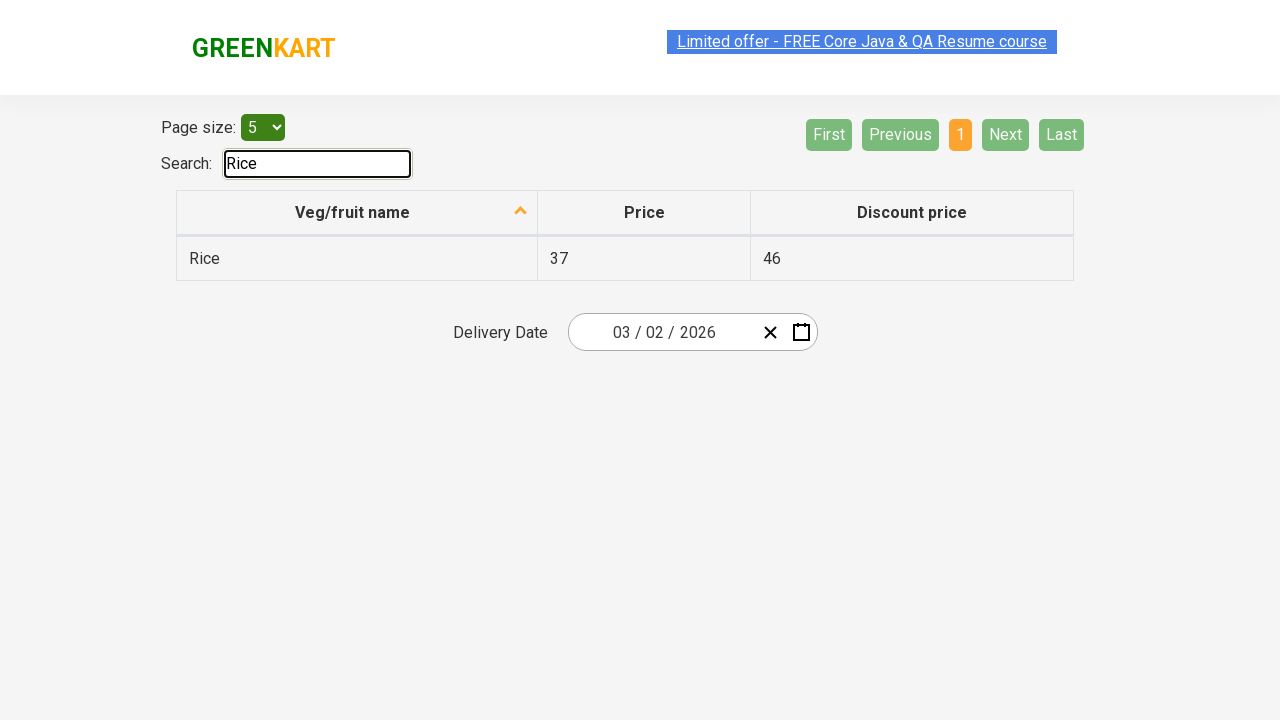

Table results updated after search
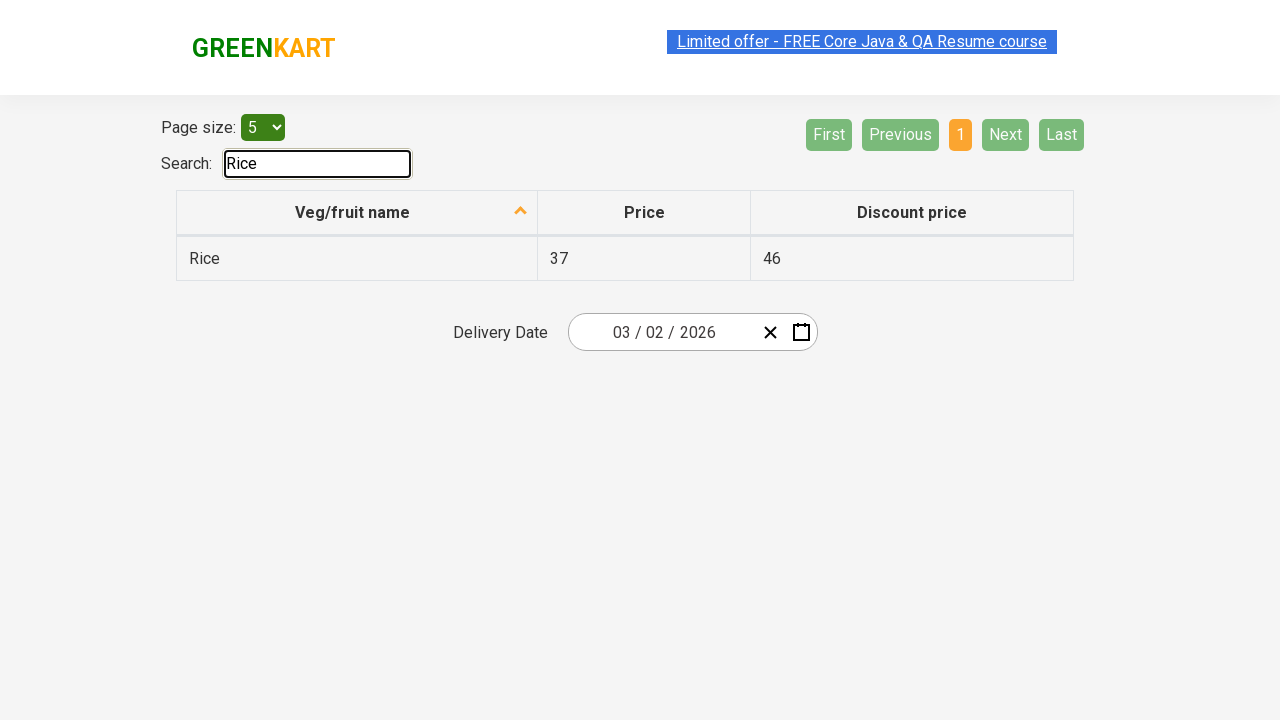

Verified search result contains 'Rice': Rice
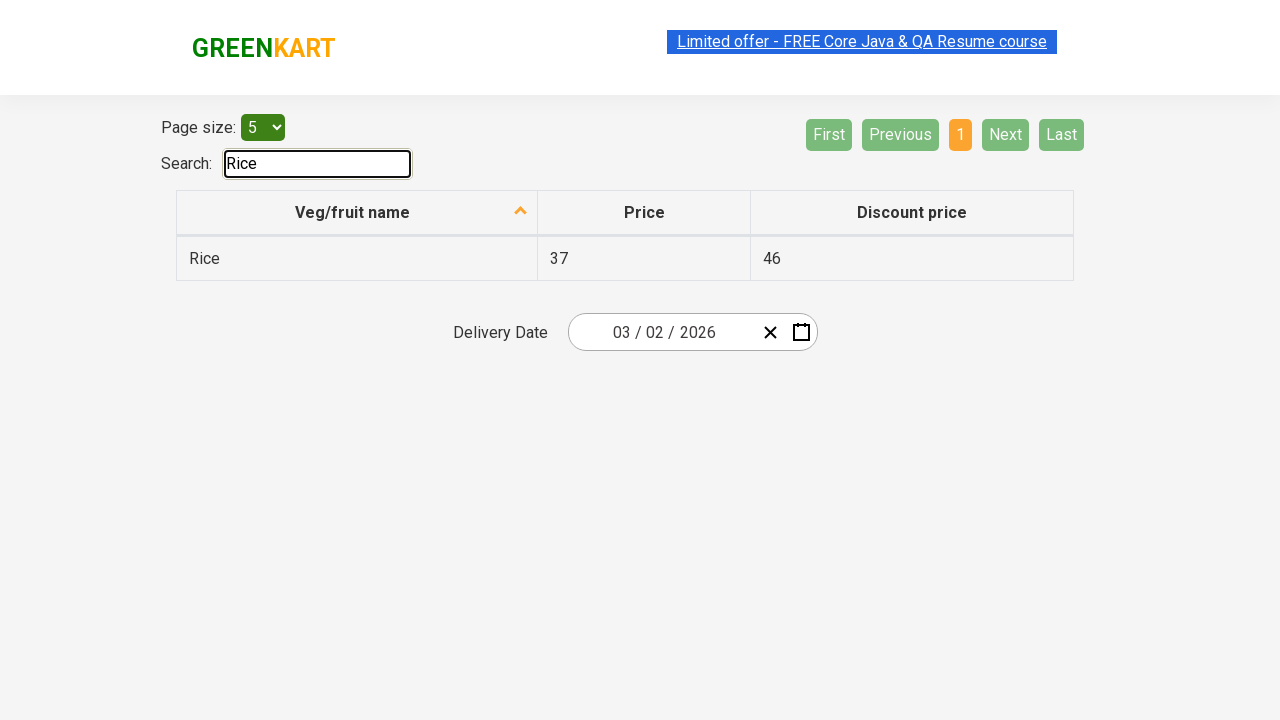

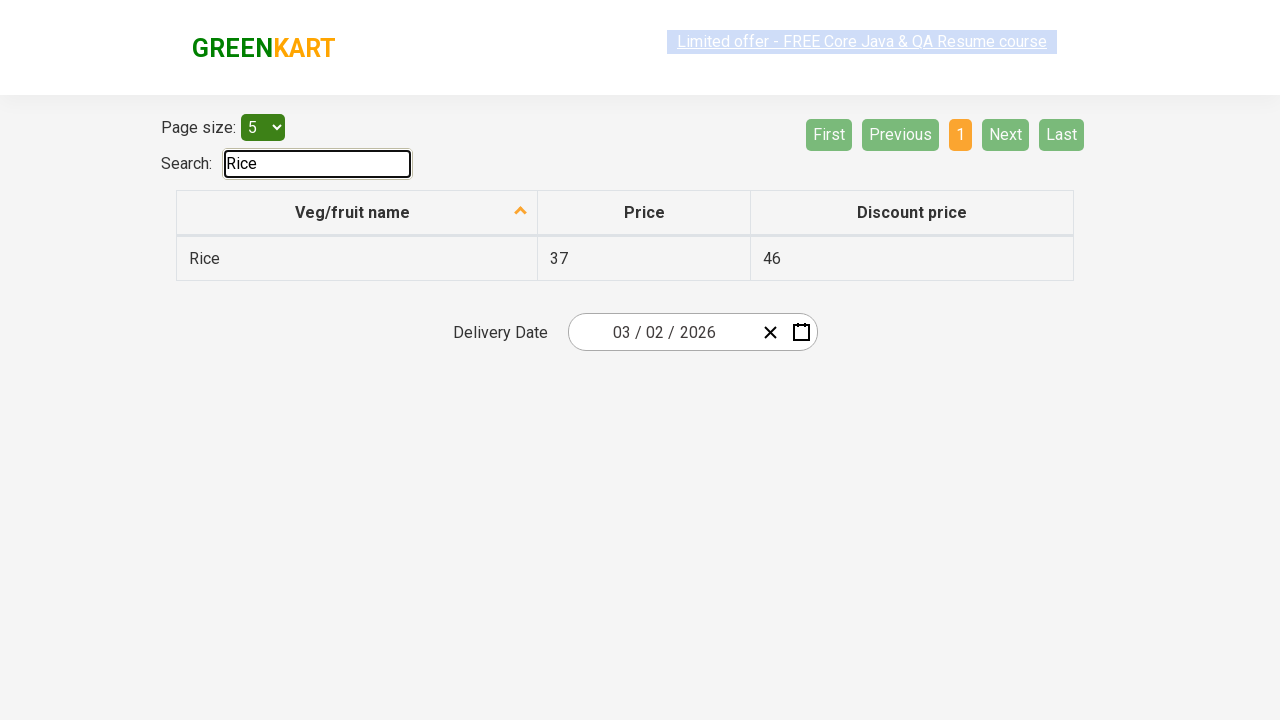